Tests the add-to-cart functionality on a demo e-commerce site by clicking the Add to Cart button on a product and verifying the product appears in the cart pane.

Starting URL: https://bstackdemo.com/

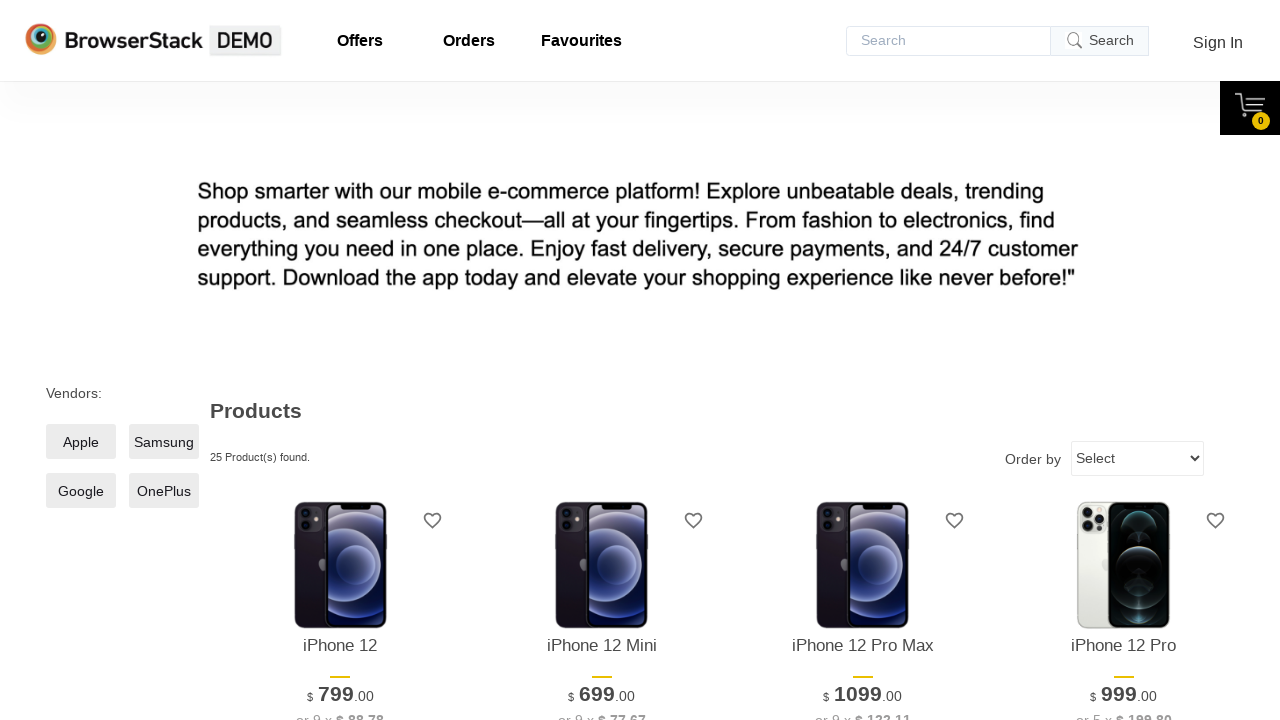

First product element is visible on the page
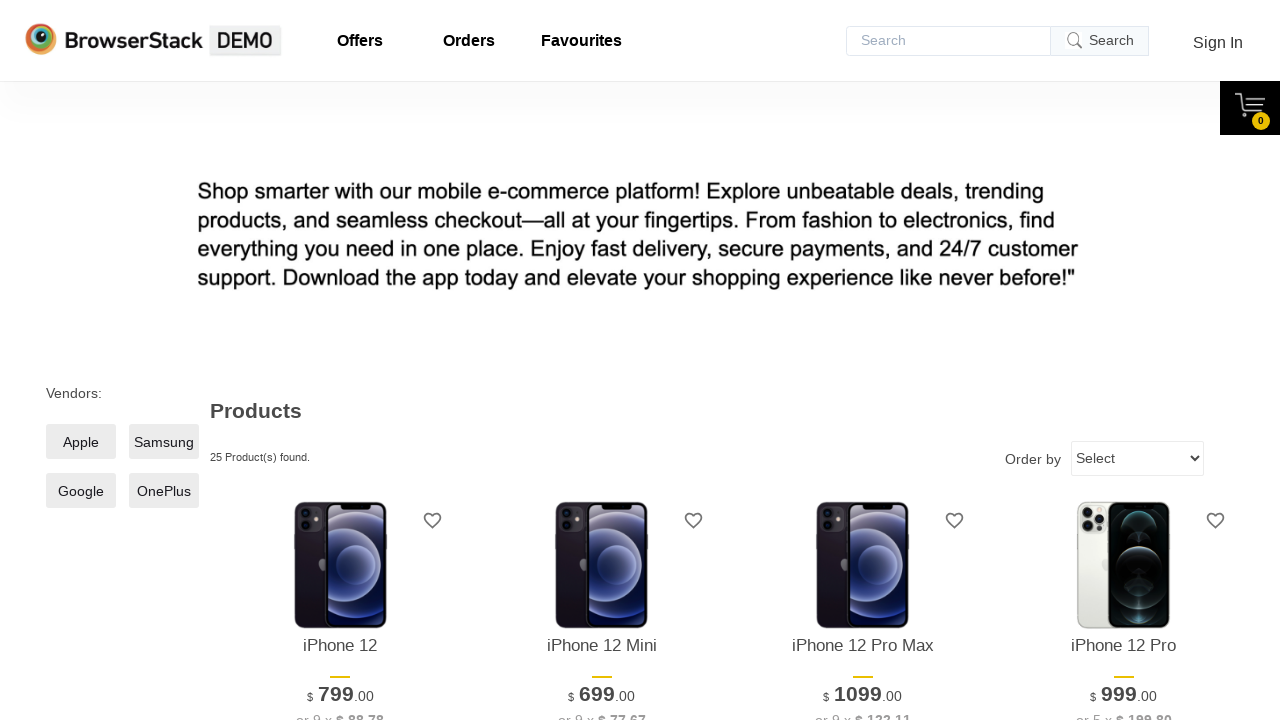

Retrieved product name from page: iPhone 12
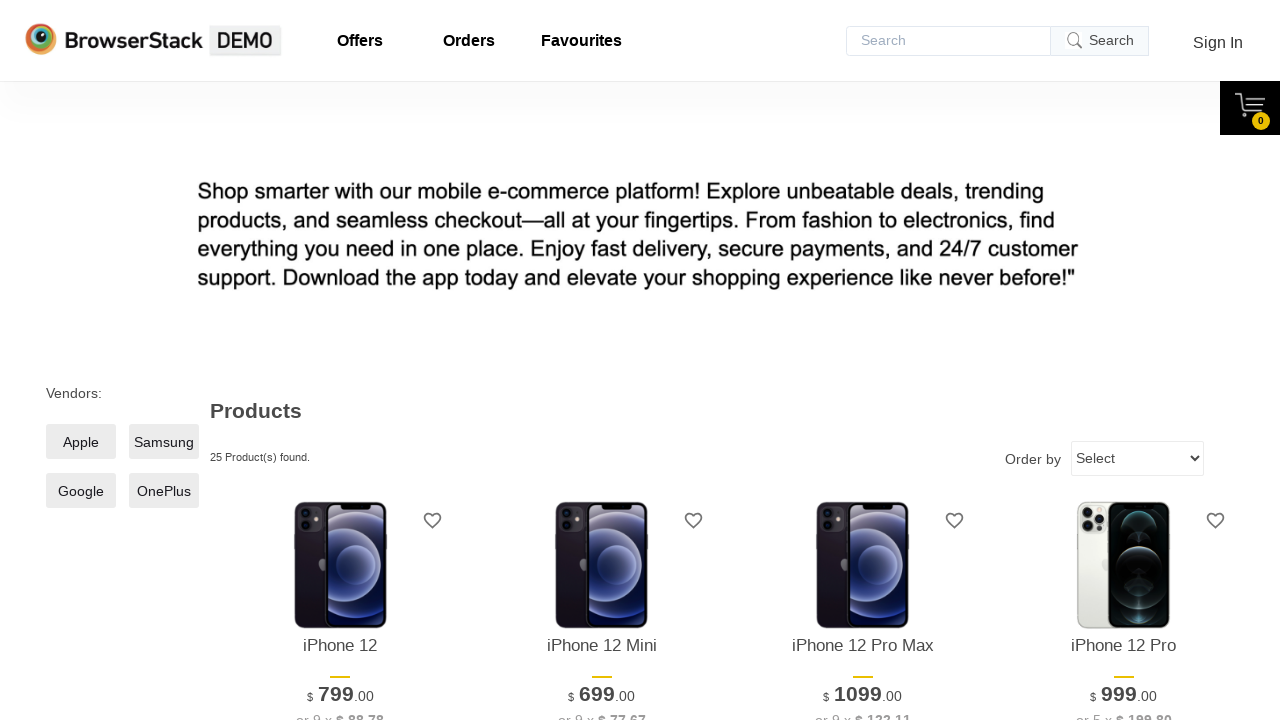

Add to Cart button is visible for the first product
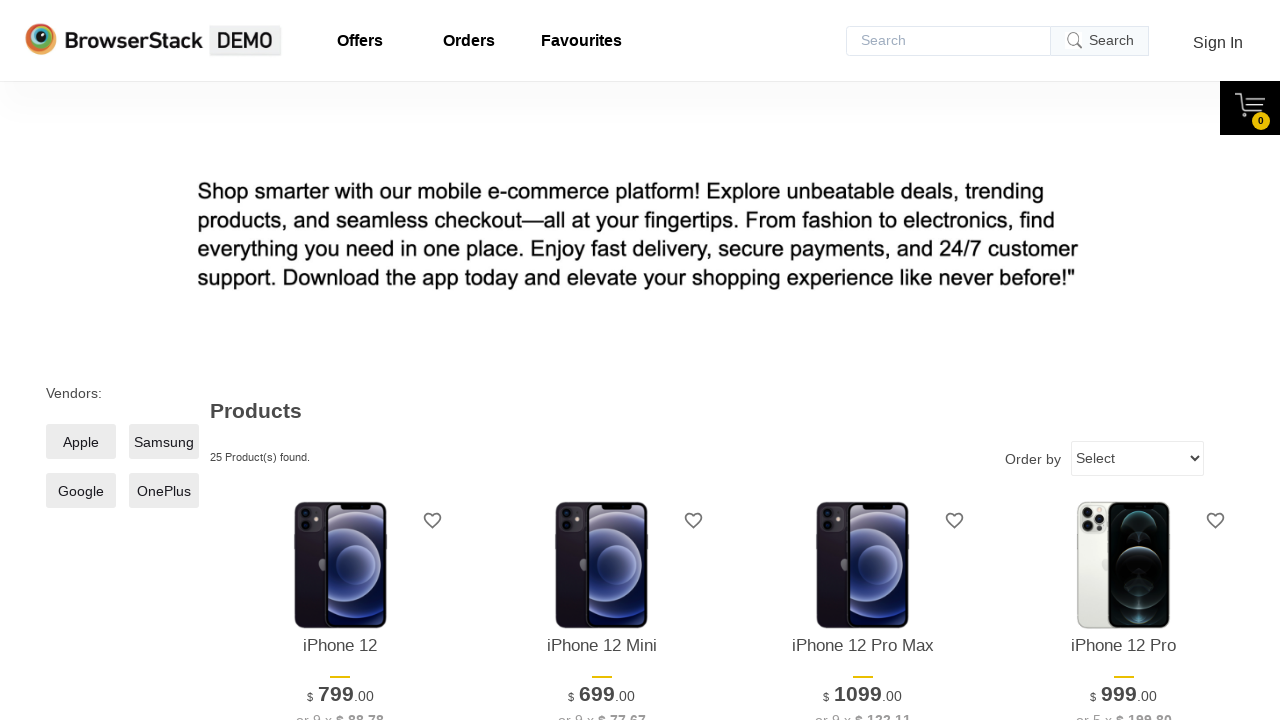

Clicked Add to Cart button at (340, 361) on xpath=//*[@id='1']/div[4]
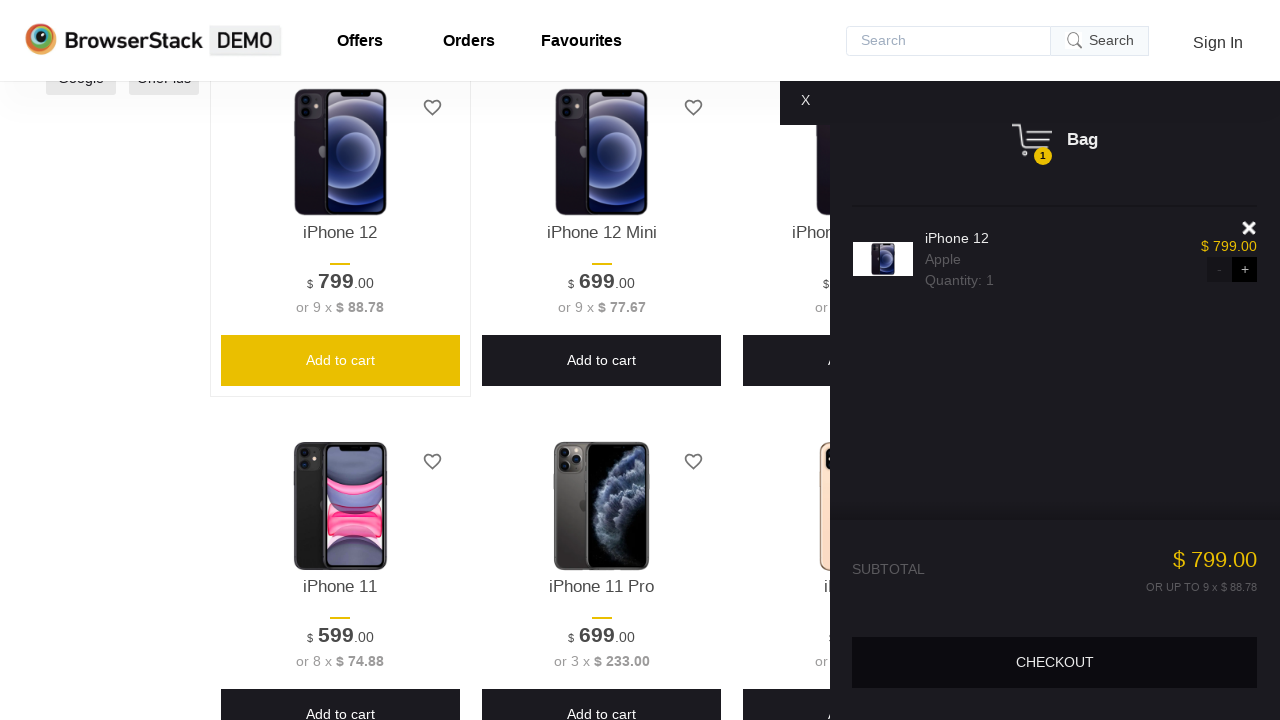

Cart pane has appeared on the page
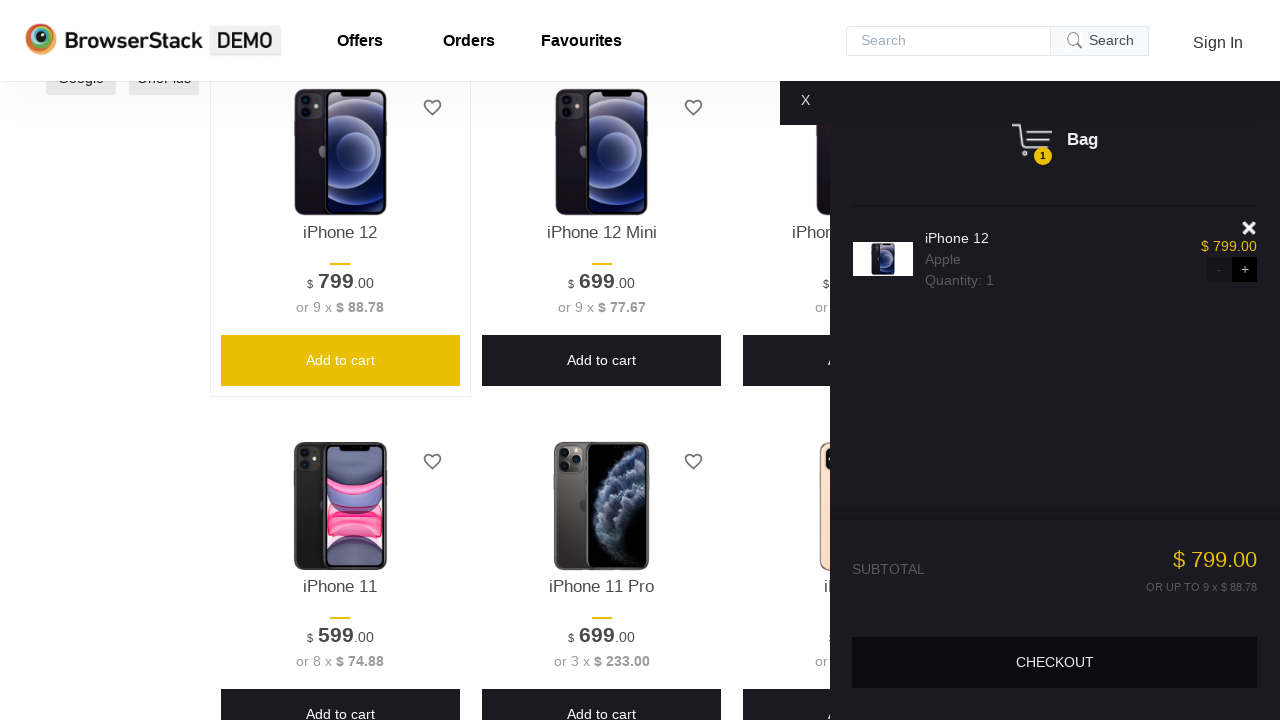

Retrieved product name from cart: iPhone 12
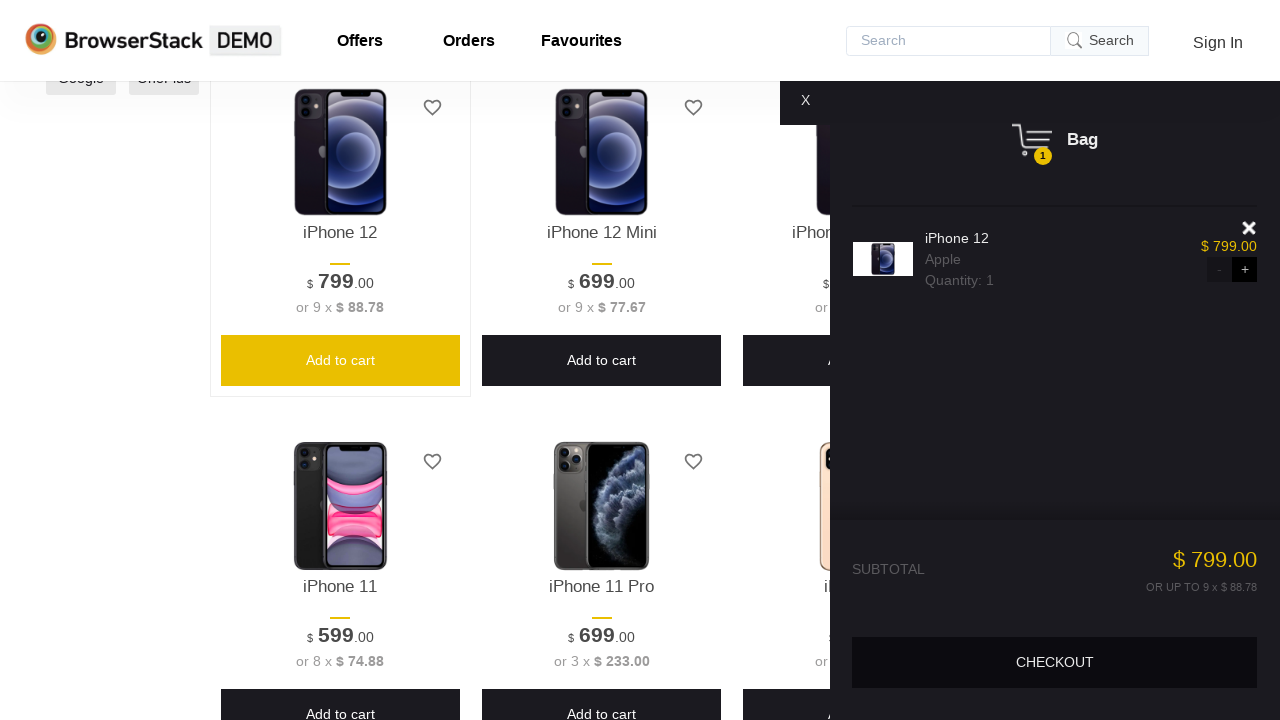

Assertion passed: product in cart matches product on page
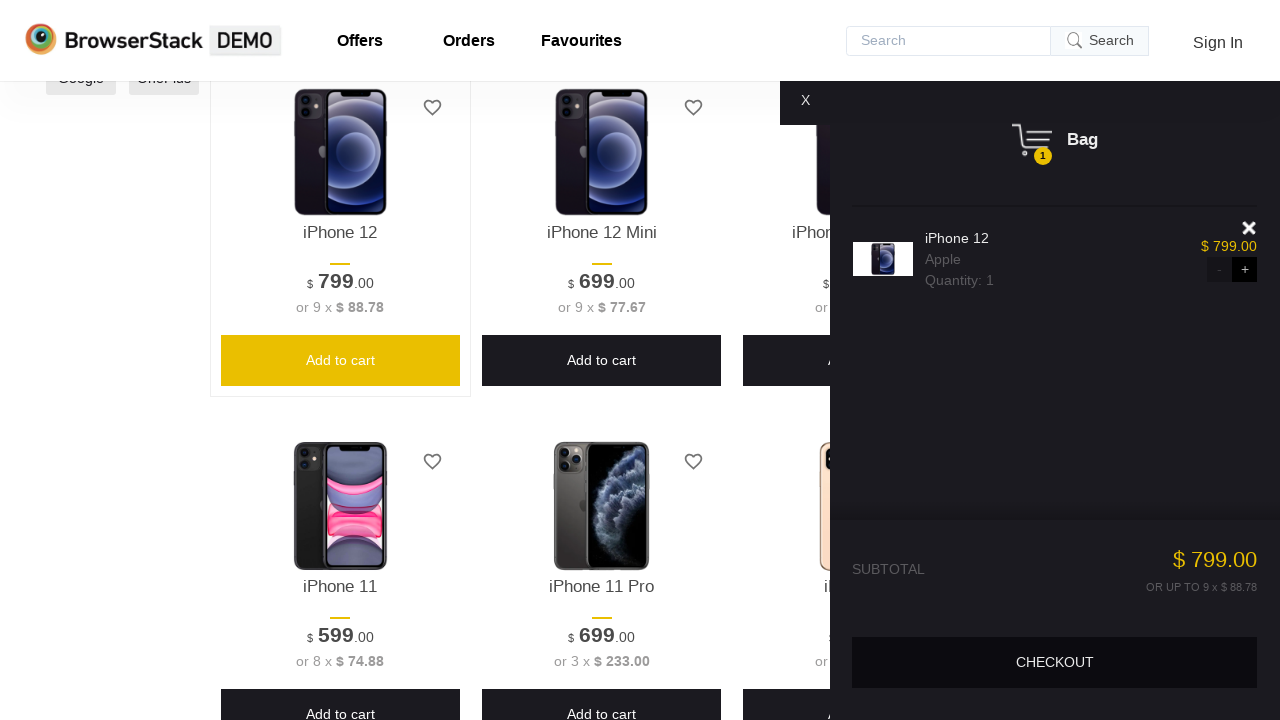

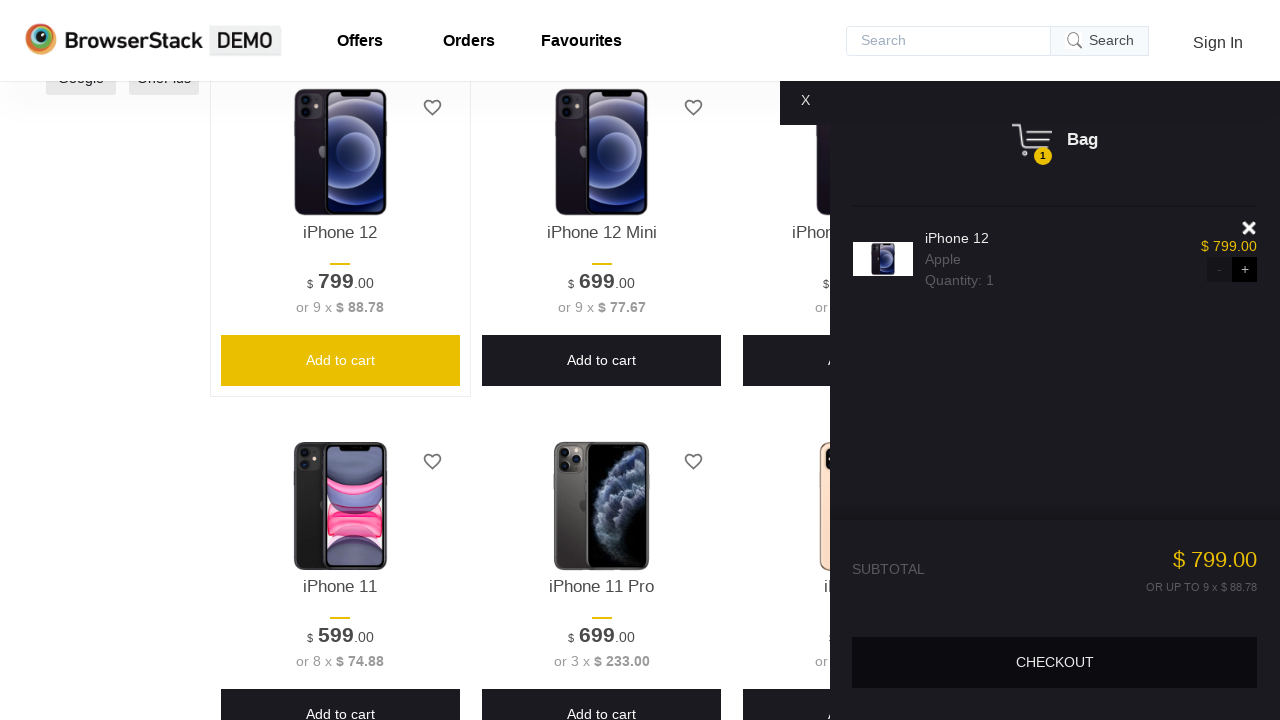